Tests filling a form field using JavaScript execution to set the first name value on a practice automation form

Starting URL: https://demoqa.com/automation-practice-form

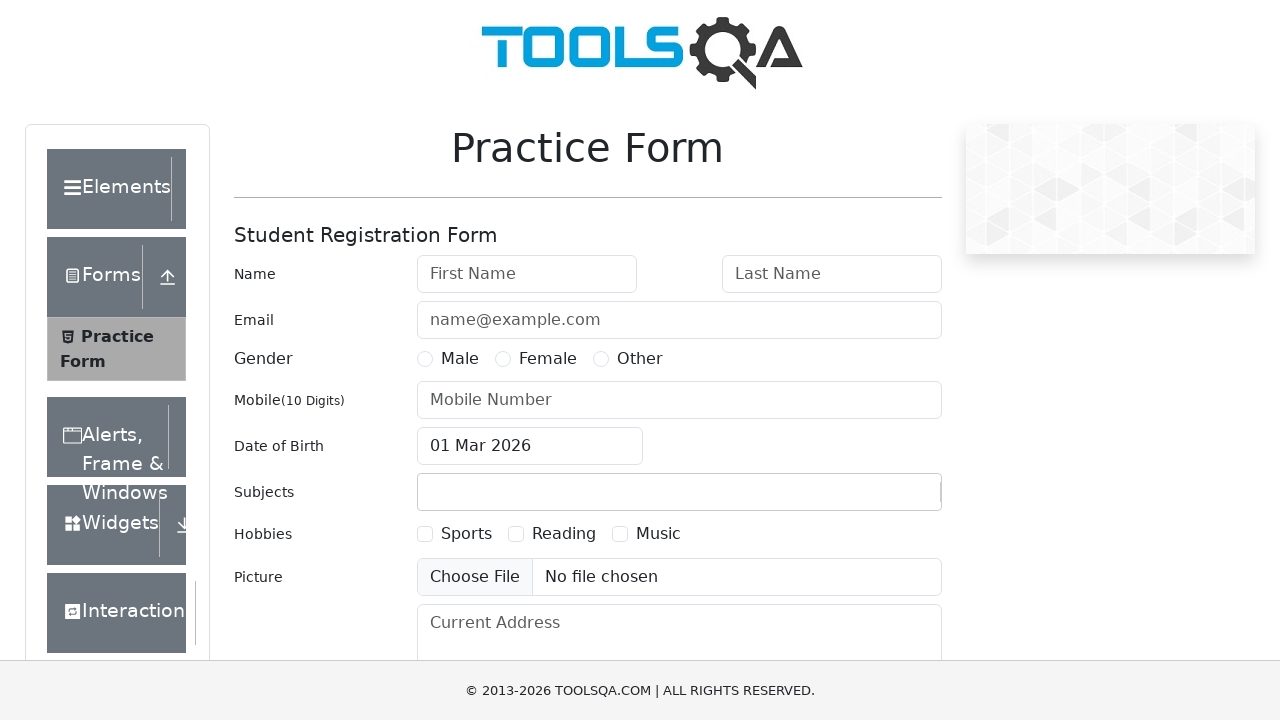

Set first name field value to 'jQuery' using JavaScript execution
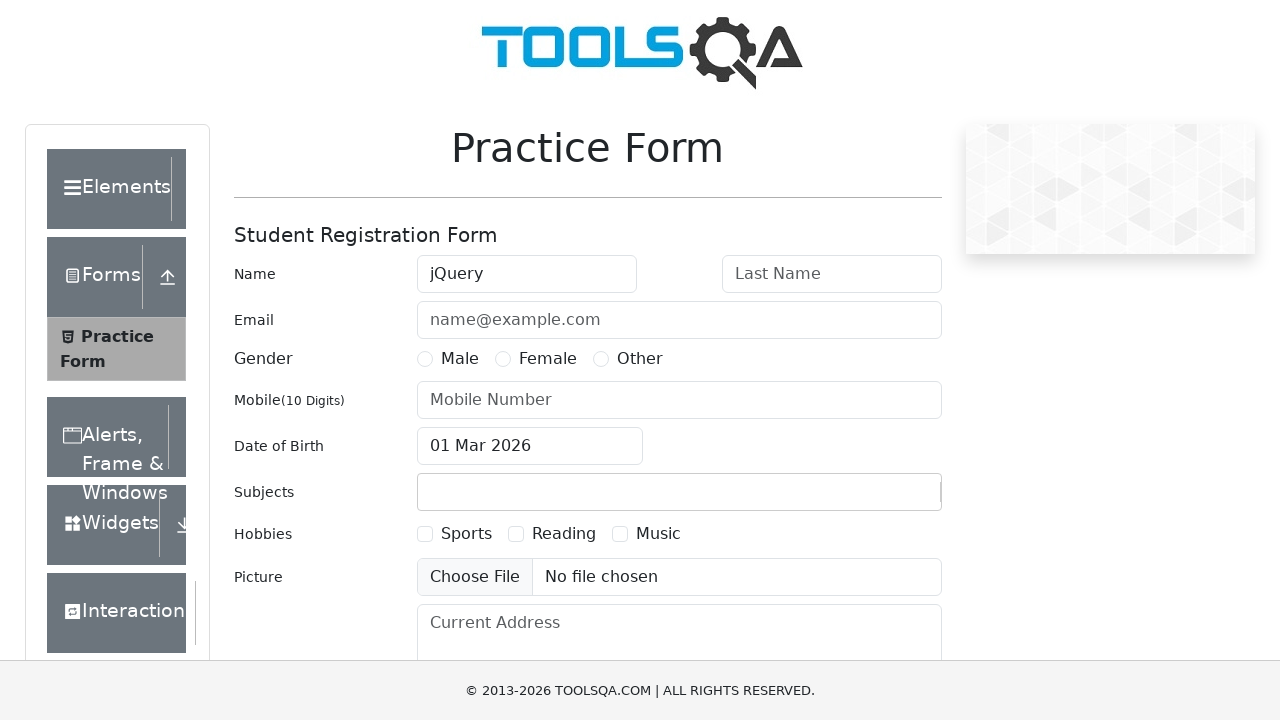

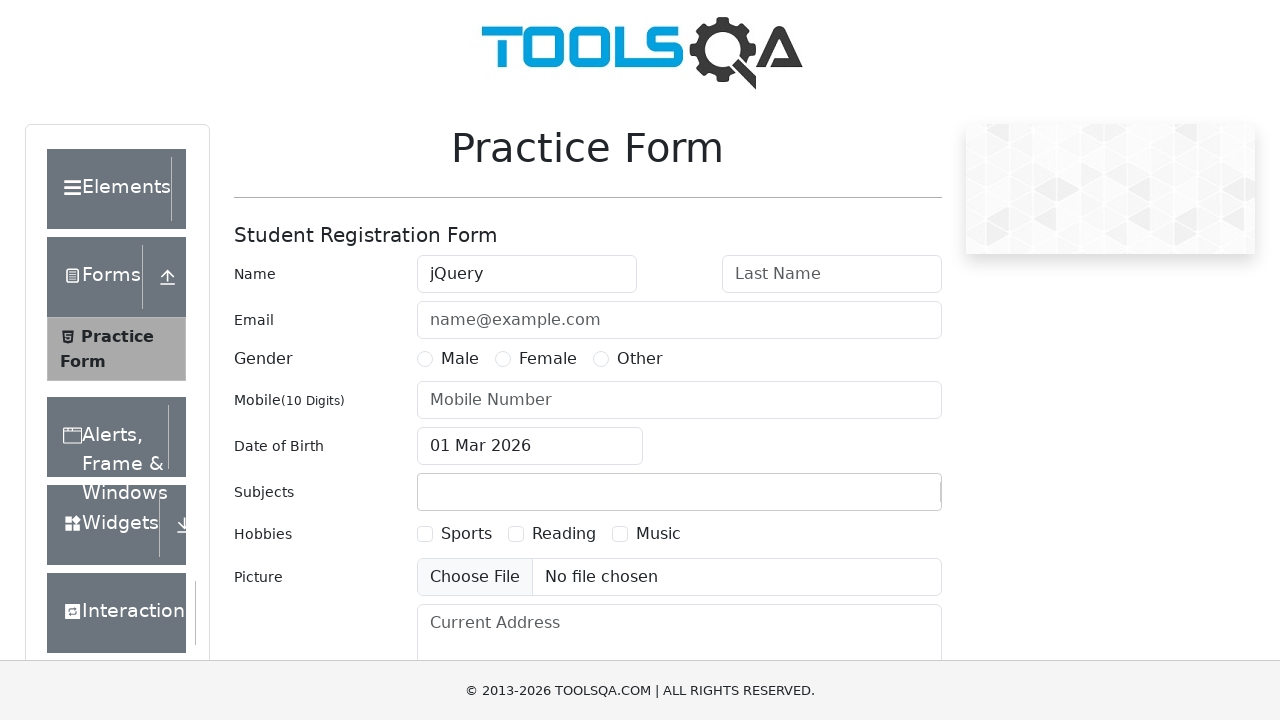